Tests clicking on a text field and confirming that a keyboard appears

Starting URL: https://www.leafground.com/

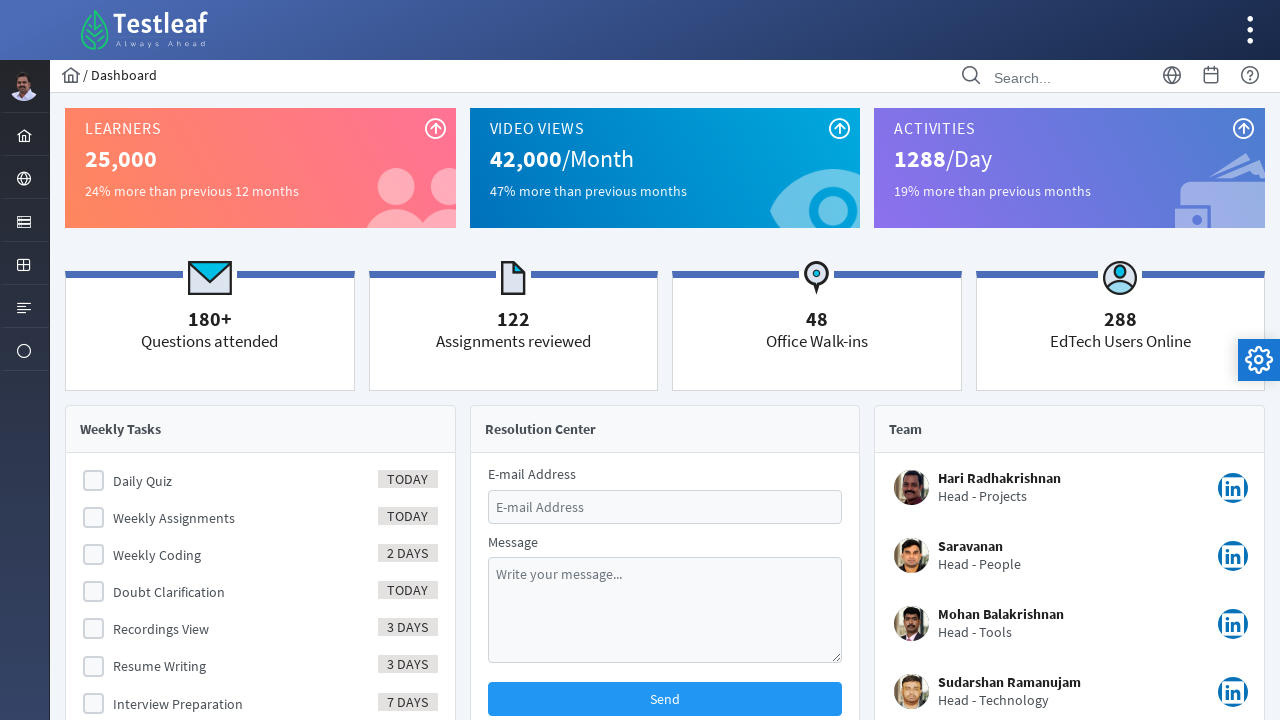

Clicked on Elements menu icon at (24, 222) on xpath=//i[@class='pi pi-server layout-menuitem-icon']
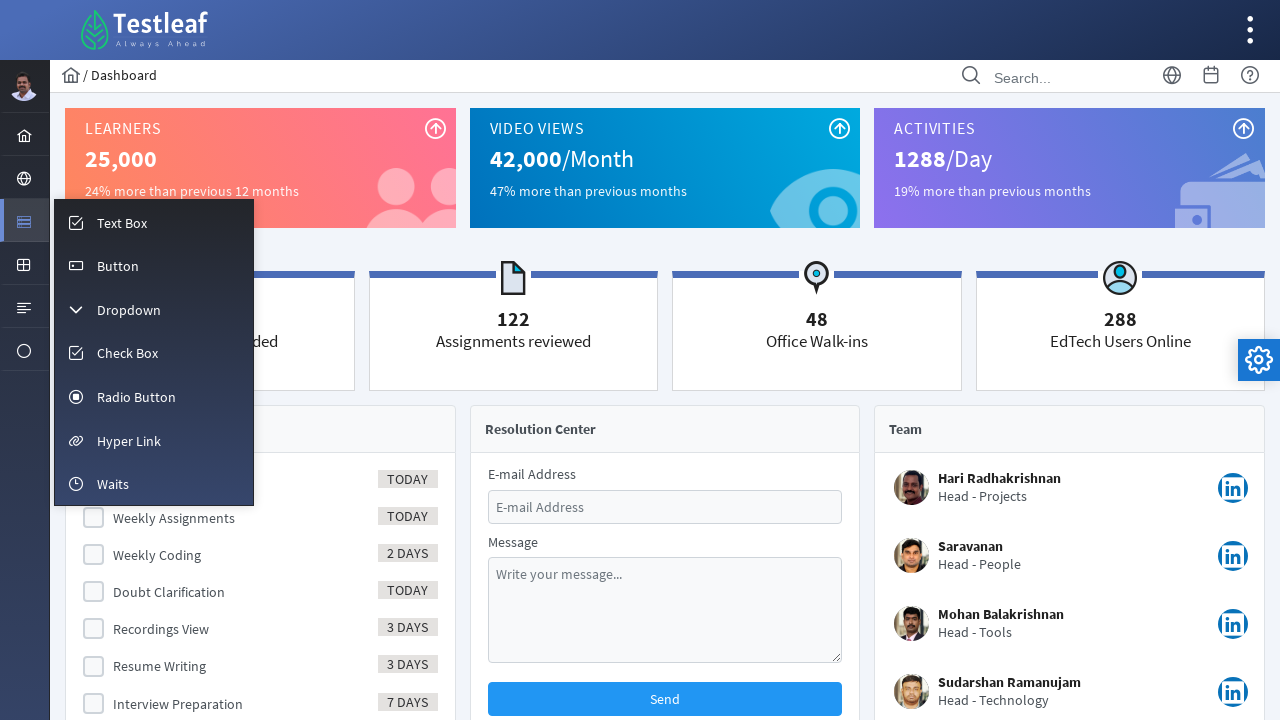

Clicked on Text Box submenu at (122, 223) on xpath=//span[text()='Text Box']
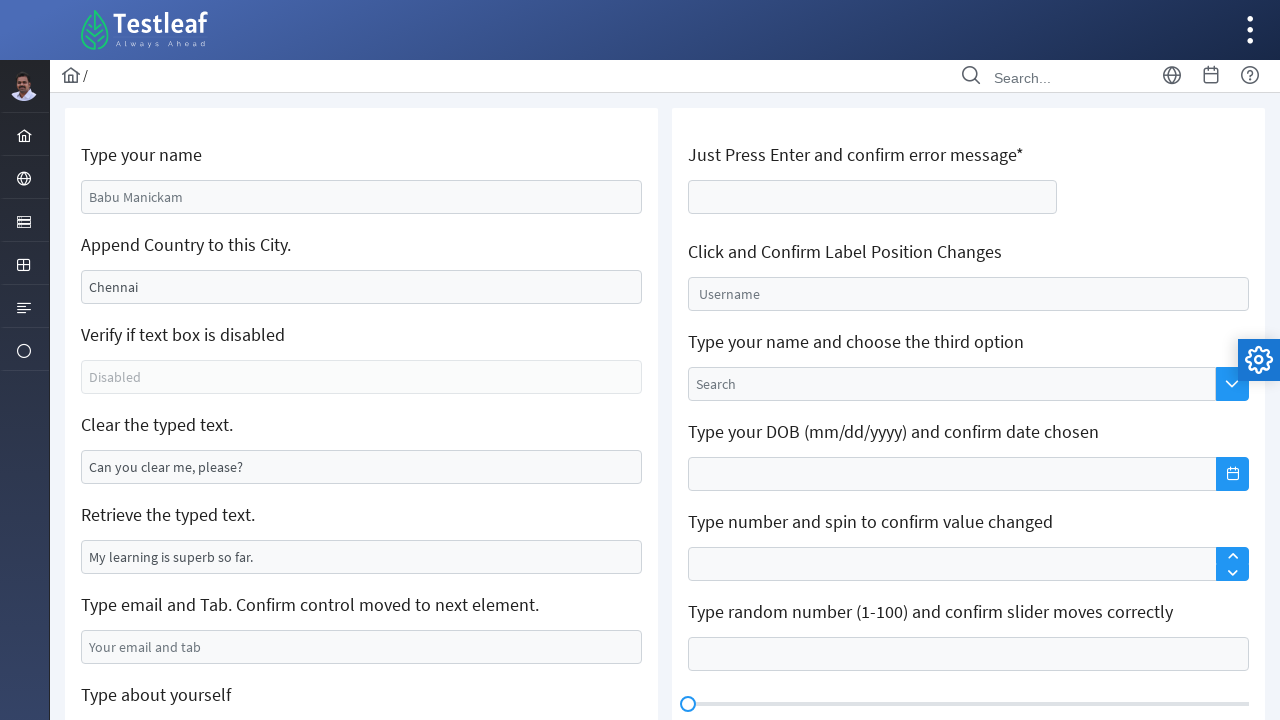

Filled text input field with '23' and keyboard appeared on #j_idt106\:j_idt118_input
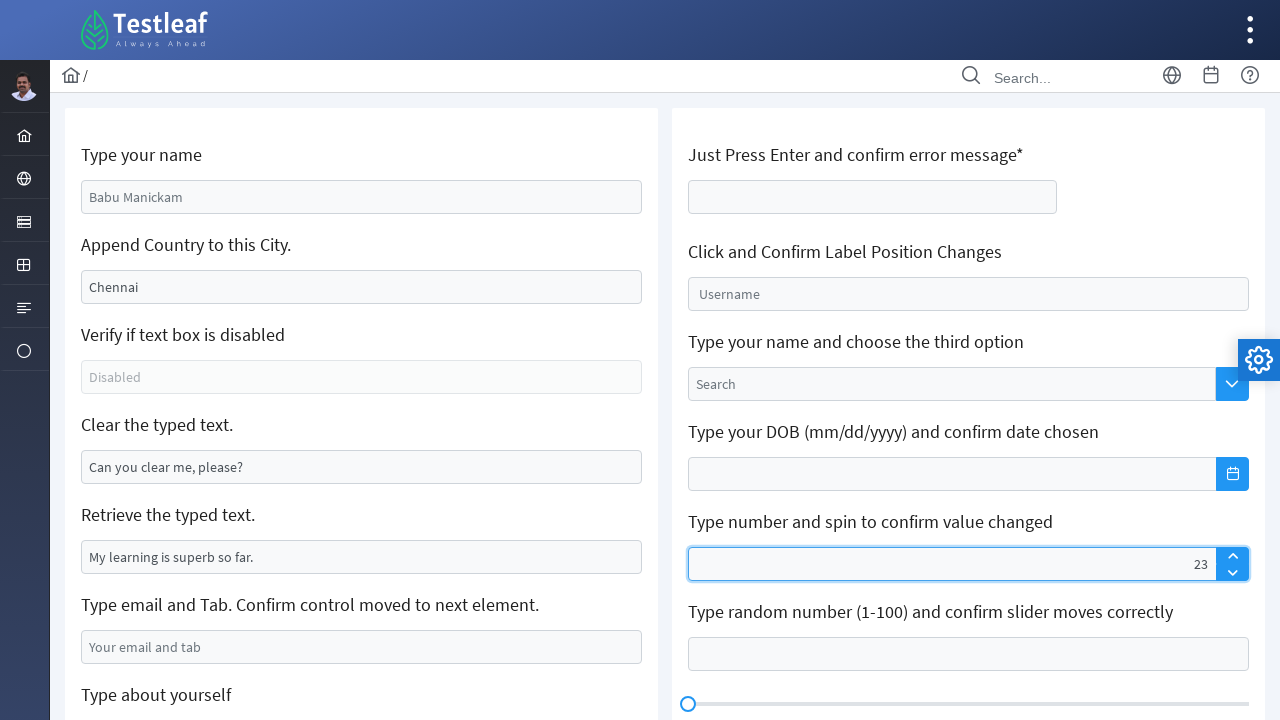

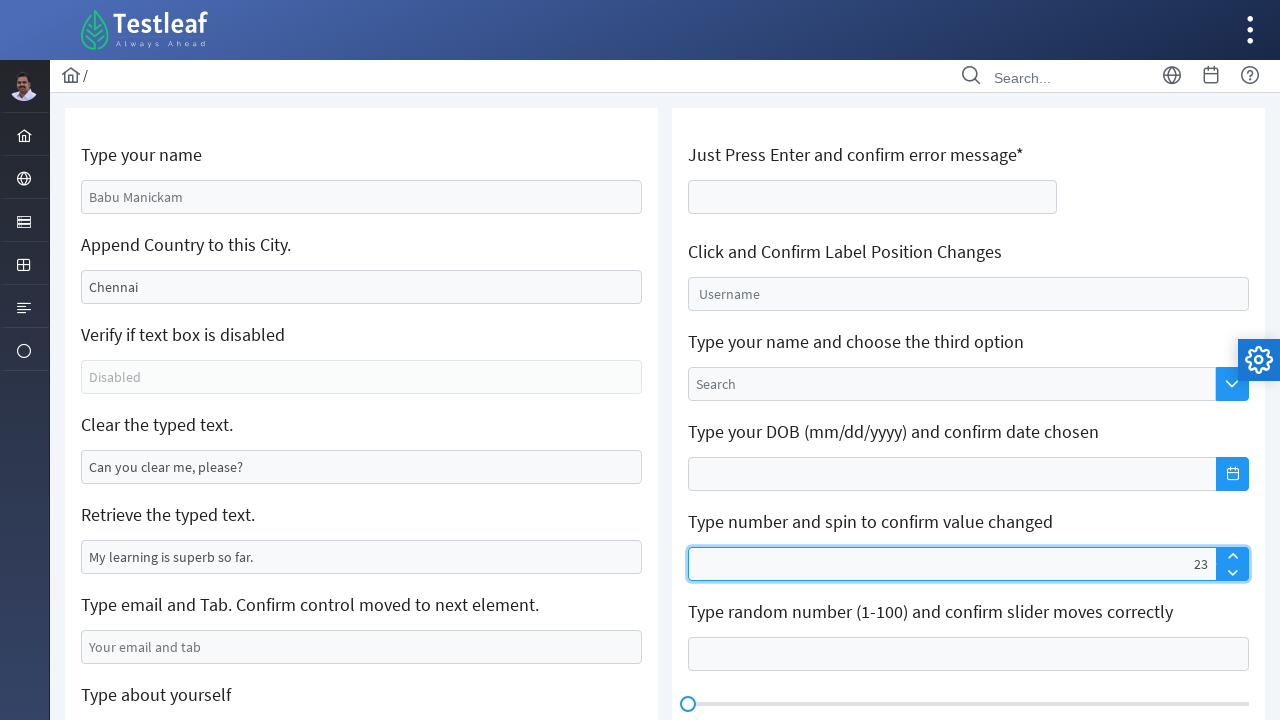